Tests handling an unhandled alert by triggering a timer alert and then attempting to click another button

Starting URL: https://demoqa.com/alerts

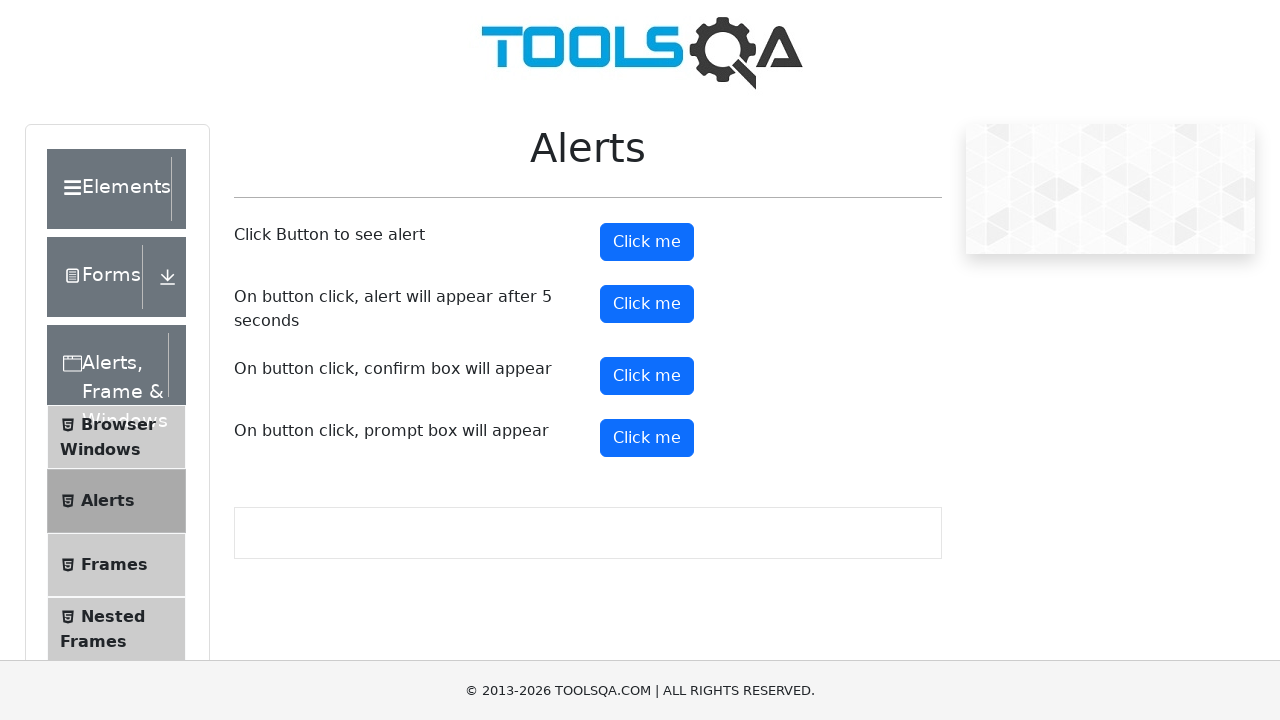

Clicked timer alert button to trigger alert after 5 seconds at (647, 304) on #timerAlertButton
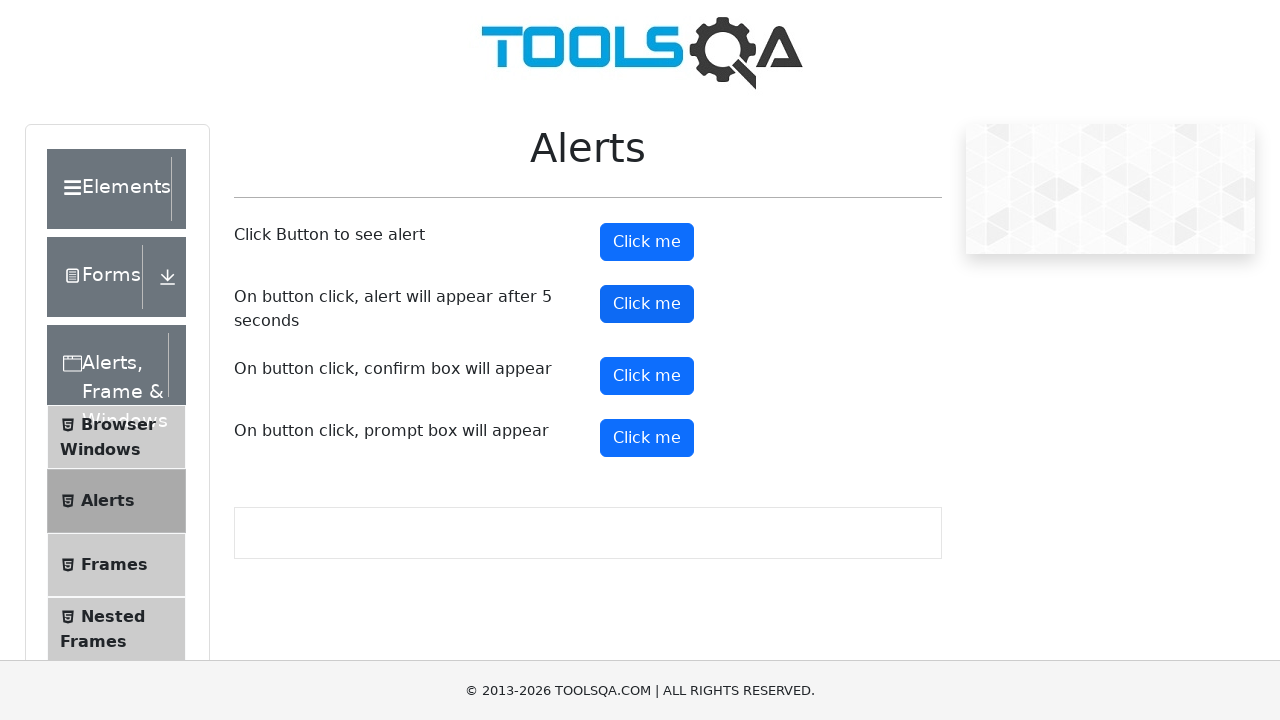

Waited 6 seconds for timer alert to appear
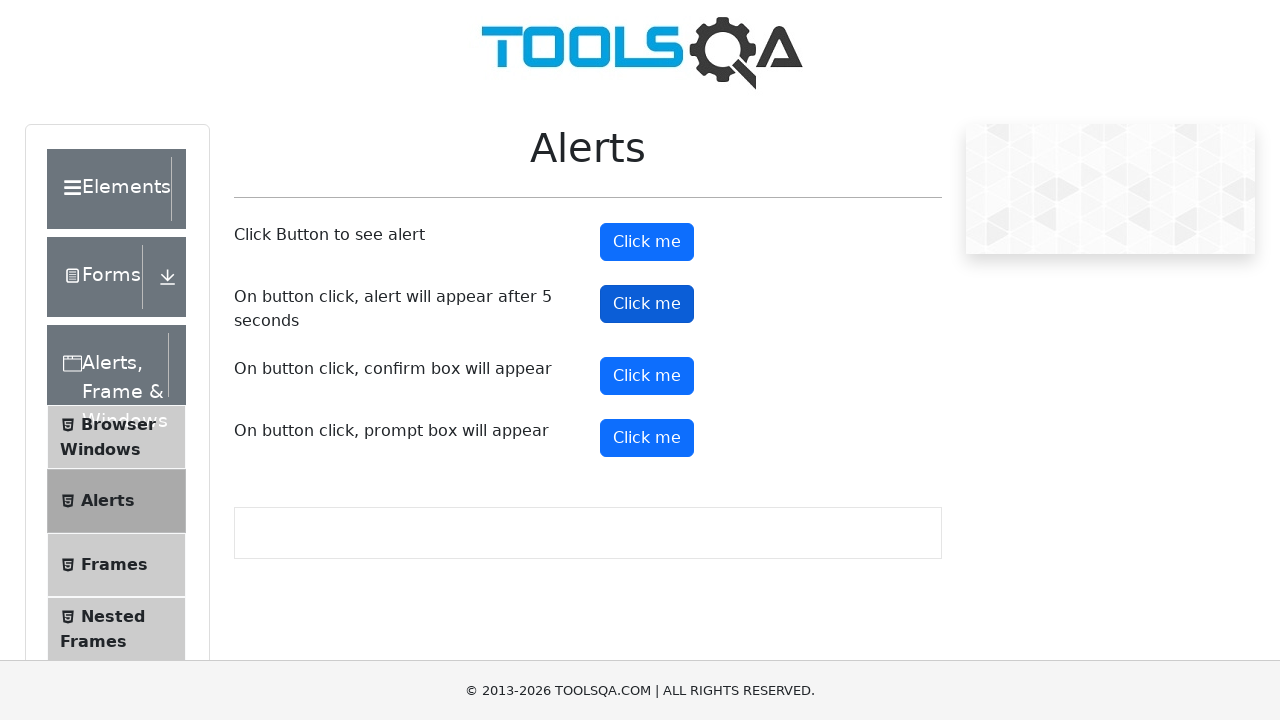

Set up dialog handler to automatically accept alerts
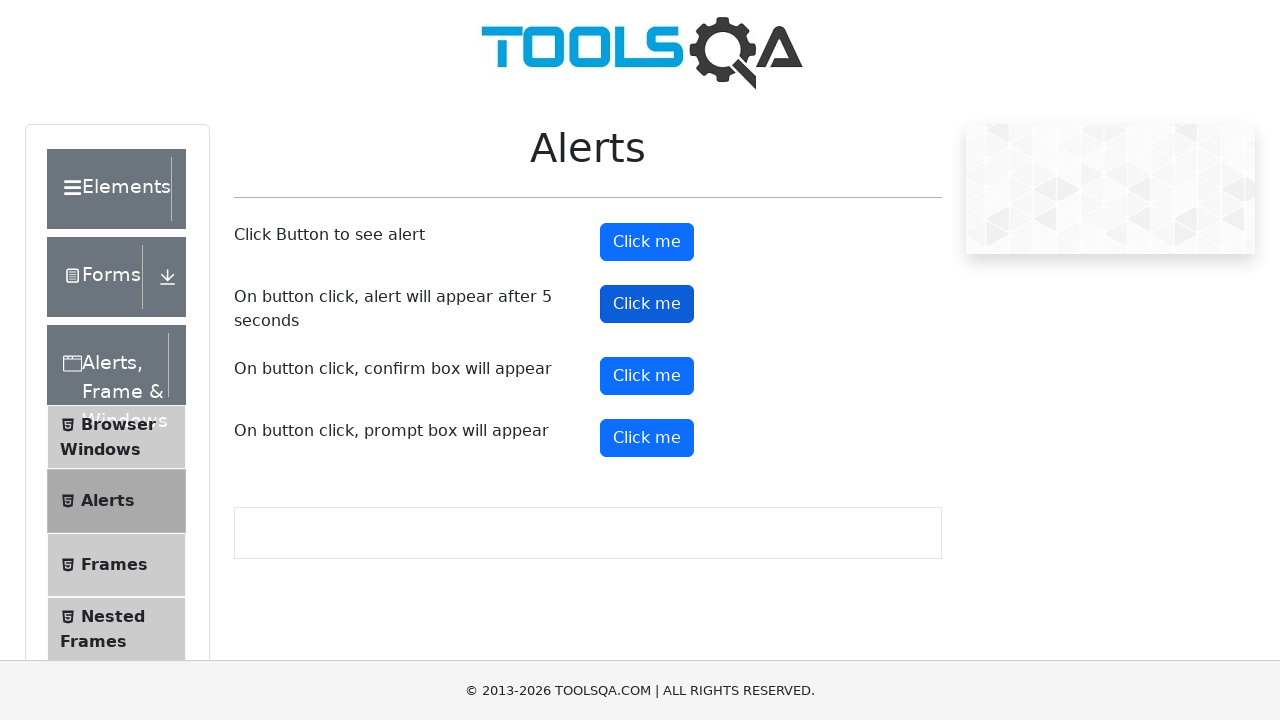

Clicked prompt button to test unhandled alert exception at (647, 438) on #promtButton
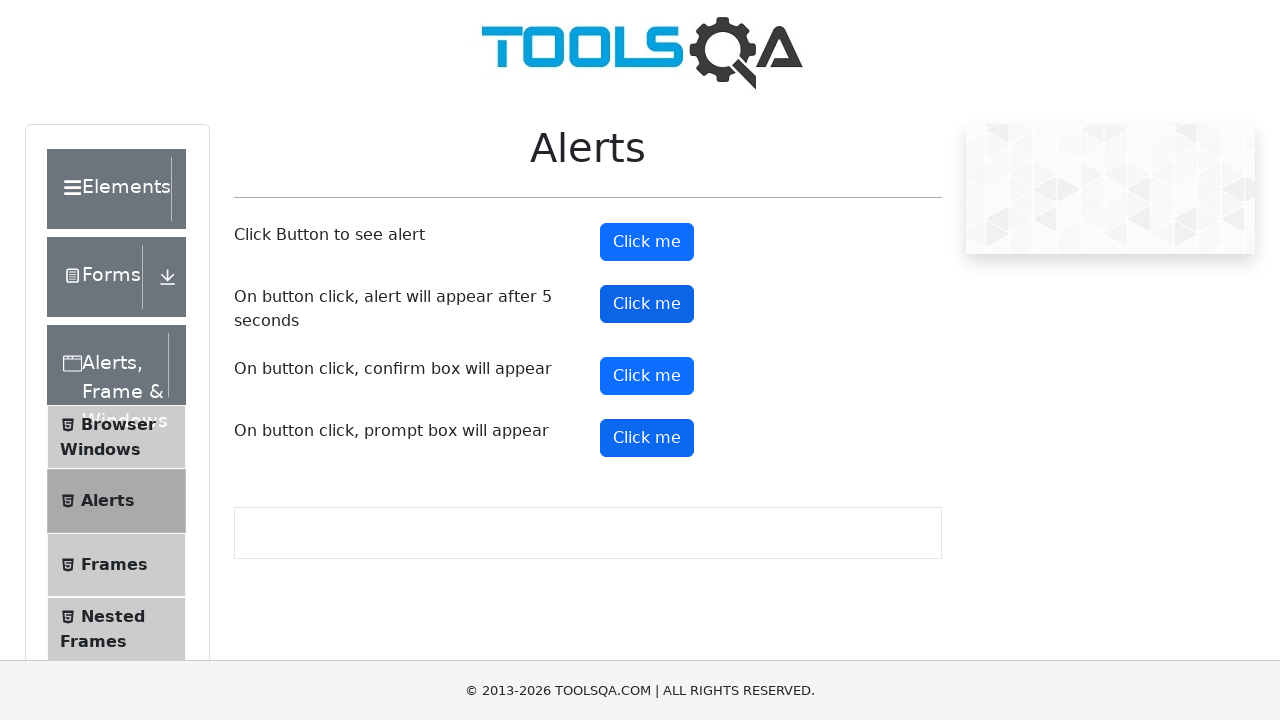

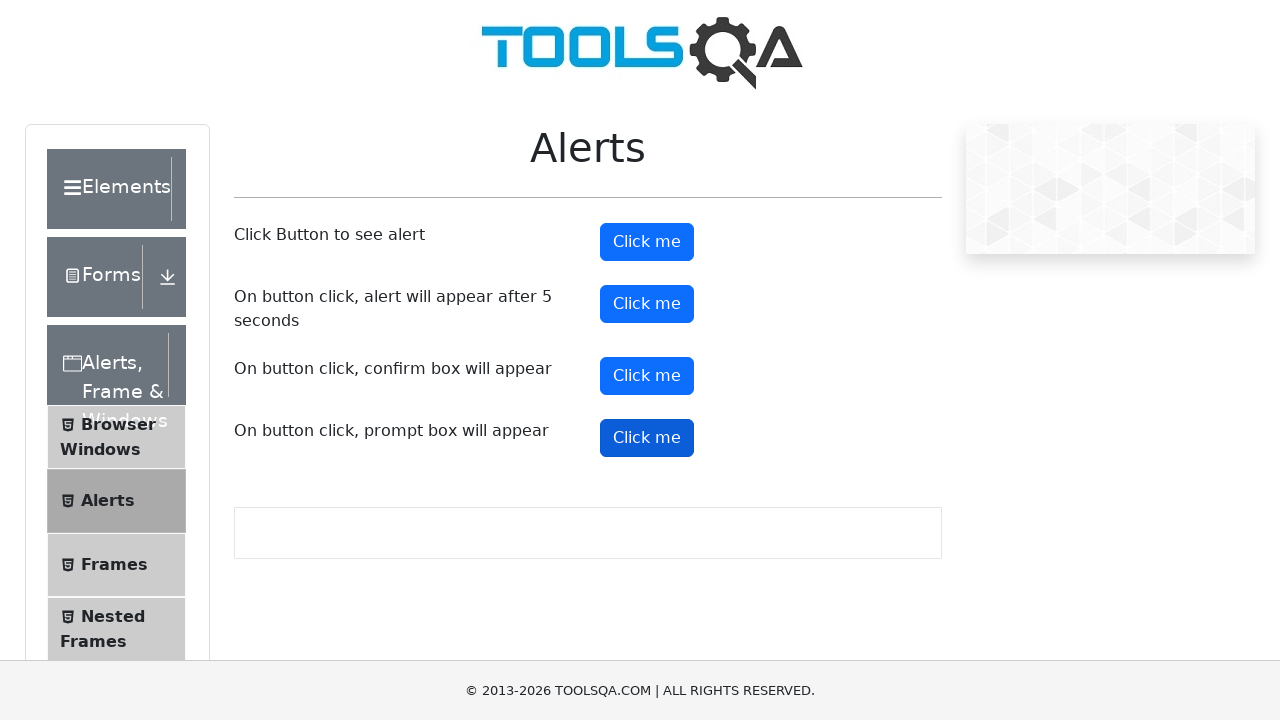